Tests clicking a button on the DemoQA buttons page using JavaScript click execution. The test navigates to the buttons demo page and clicks the "Click Me" button.

Starting URL: https://demoqa.com/buttons

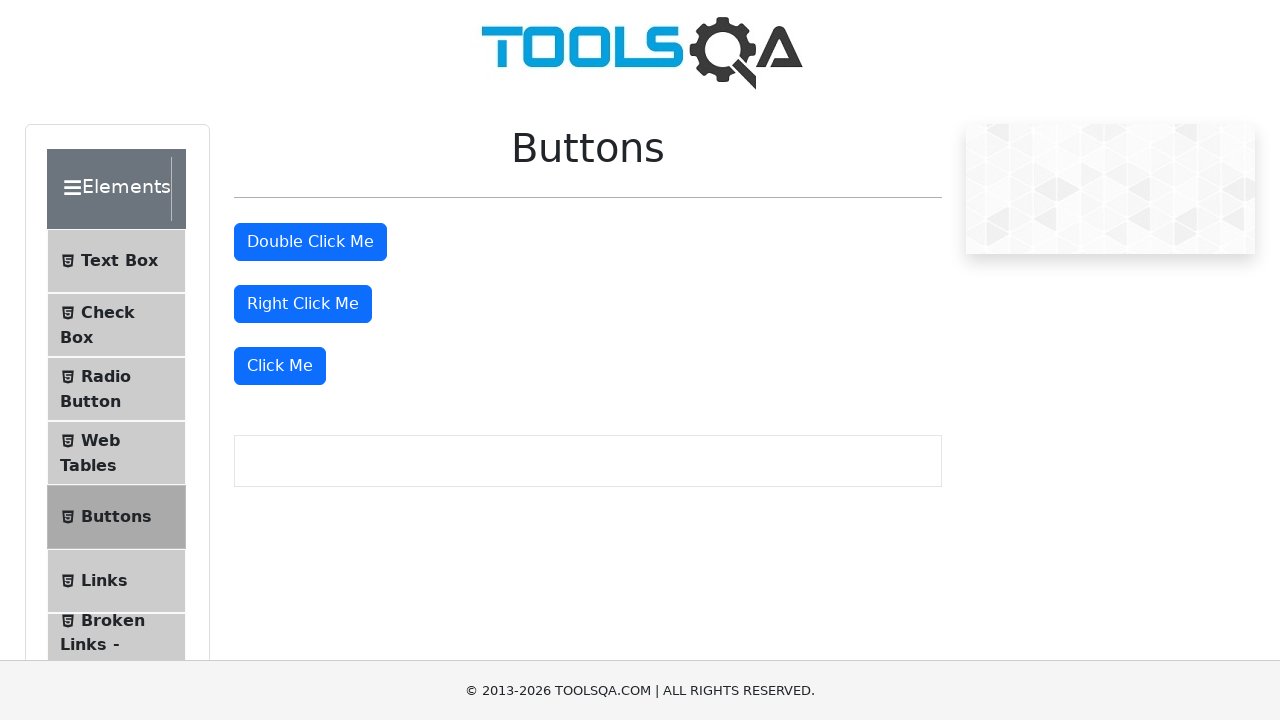

Navigated to DemoQA buttons page
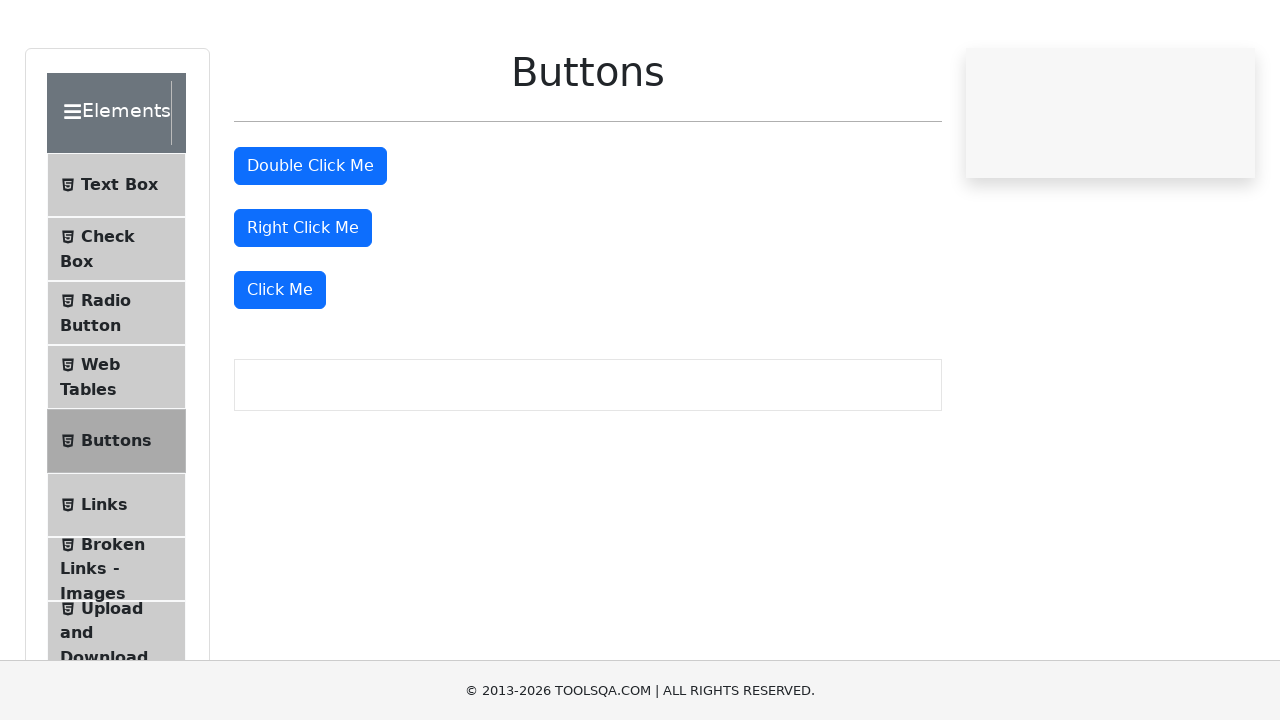

Clicked the 'Click Me' button using XPath selector at (280, 366) on xpath=//button[text()='Click Me']
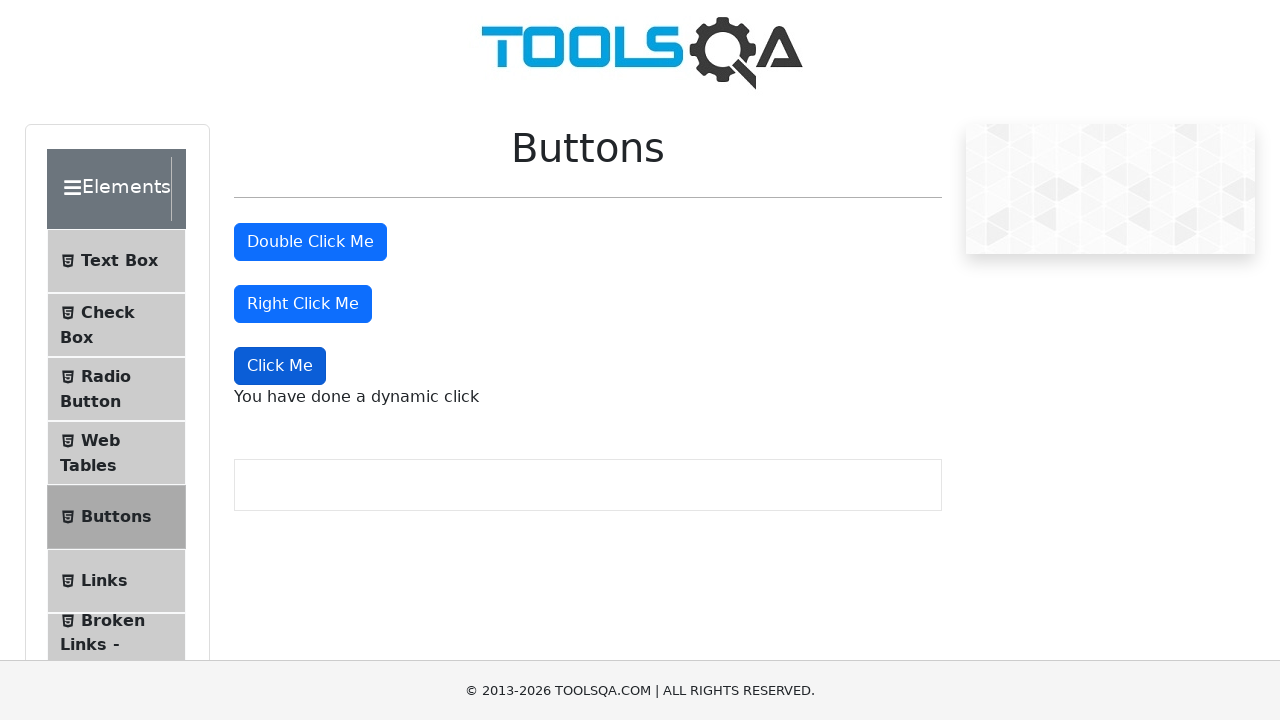

Confirmed dynamic click message appeared on page
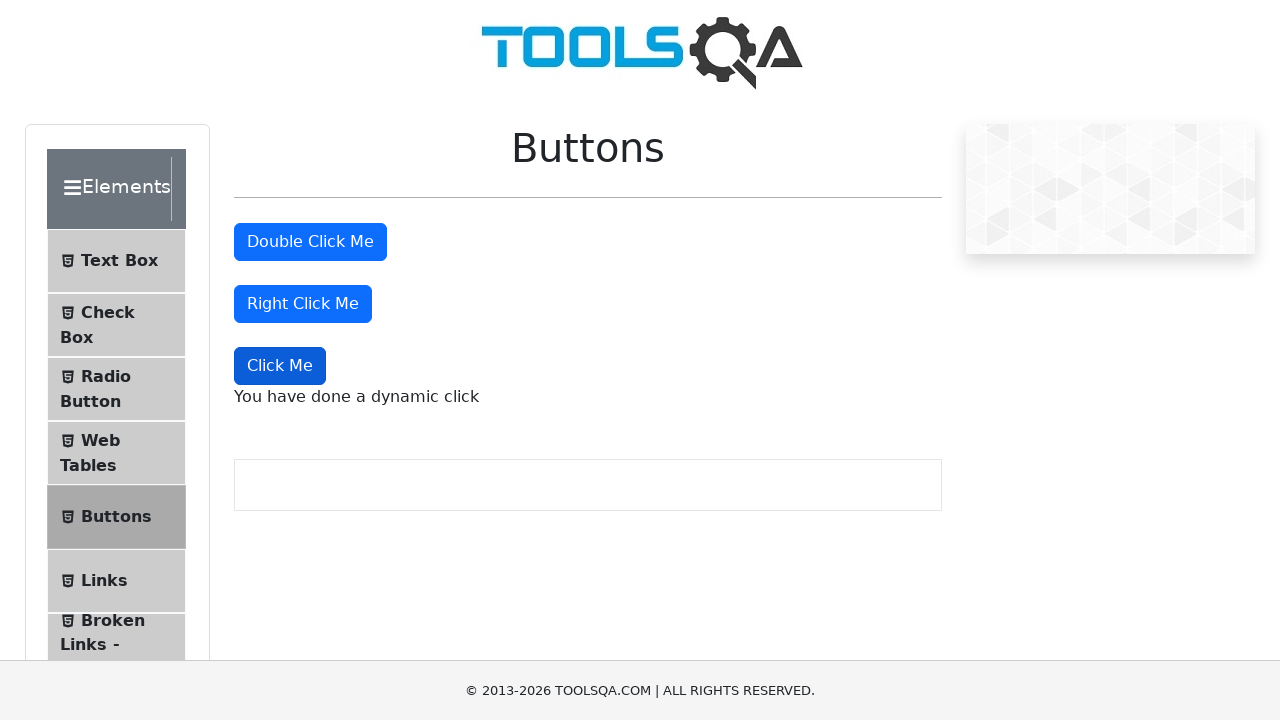

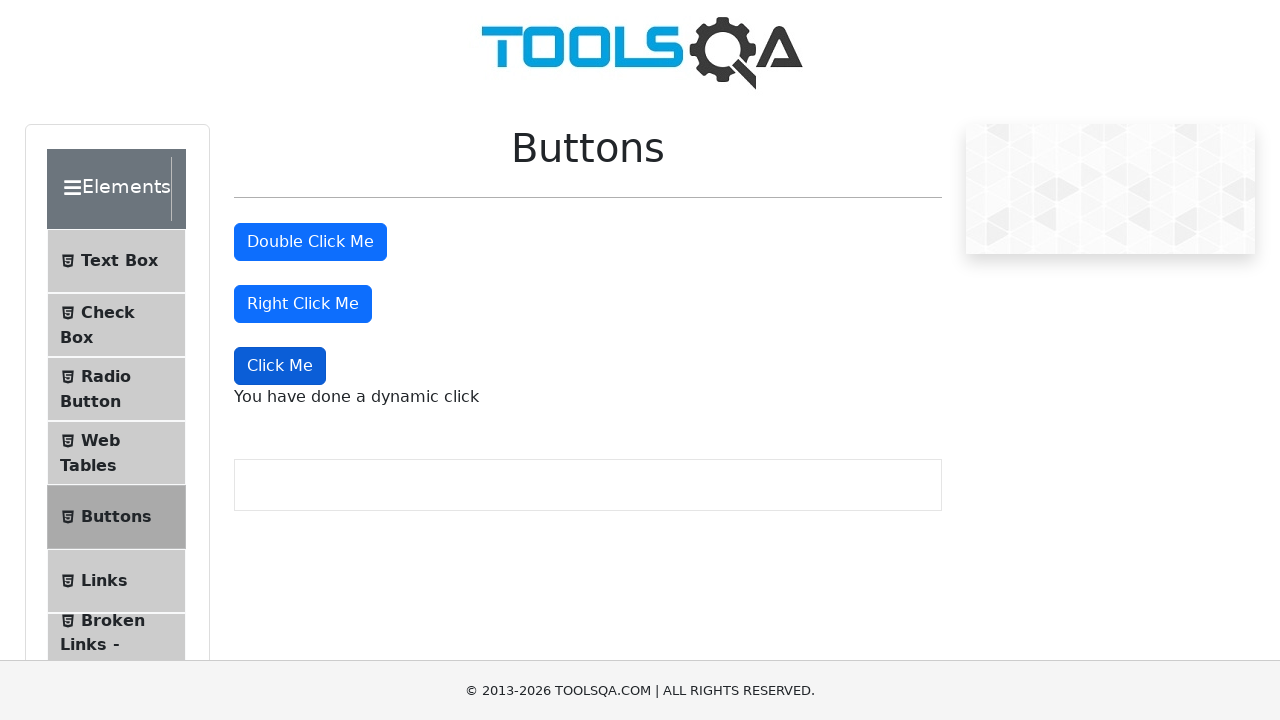